Tests the ability to dynamically add elements to a page by clicking an Add button multiple times and verifying the elements appear

Starting URL: https://the-internet.herokuapp.com/

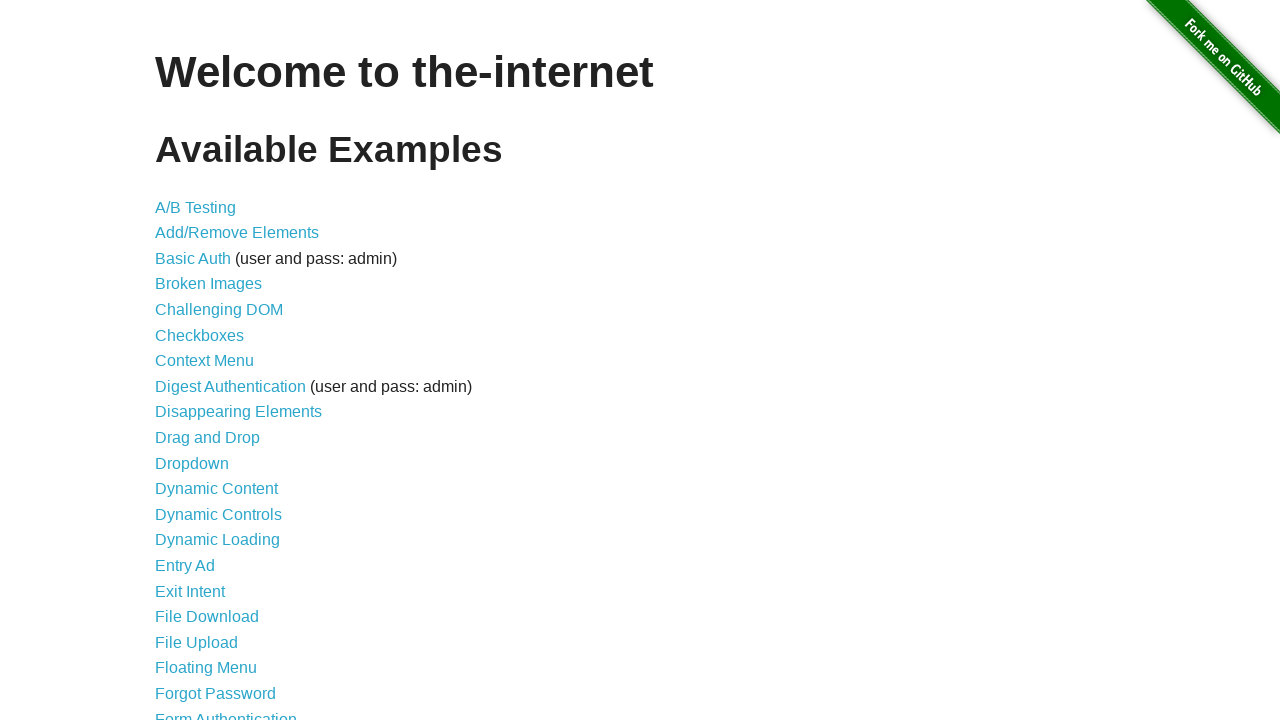

Navigated to Add/Remove Elements page at (237, 233) on a[href='/add_remove_elements/']
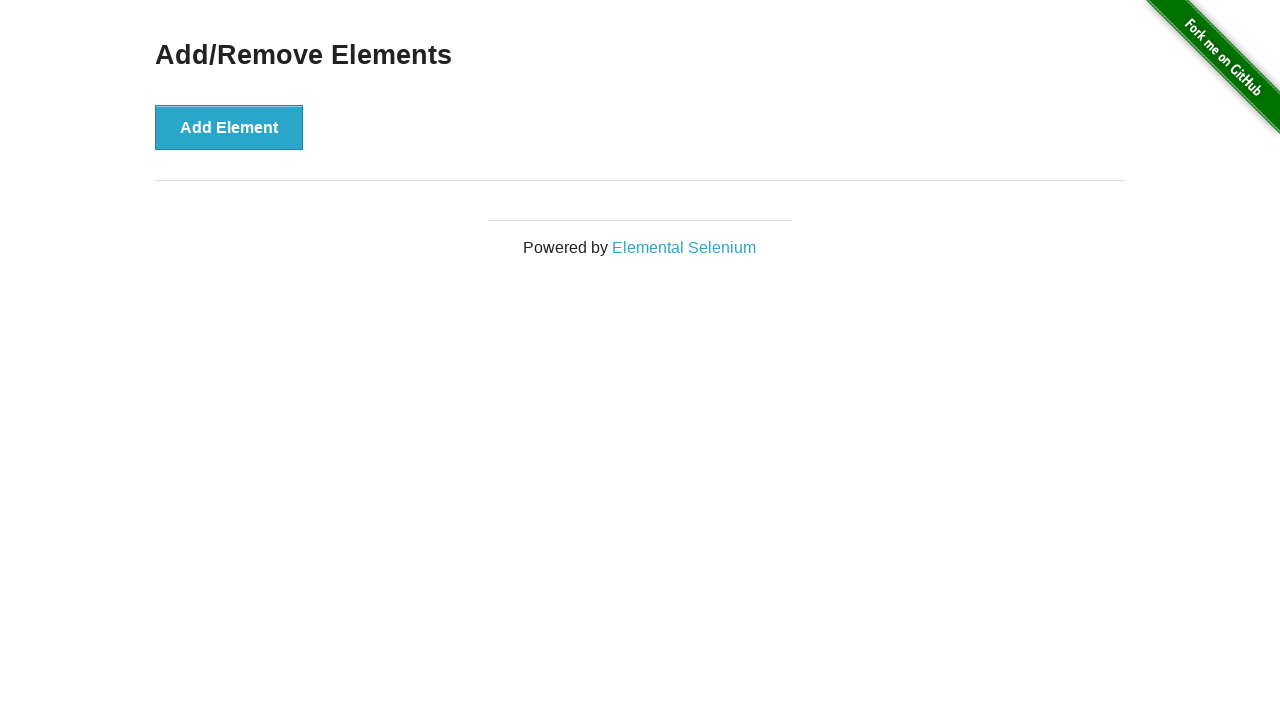

Clicked Add Element button (iteration 1) at (229, 127) on button[onclick='addElement()']
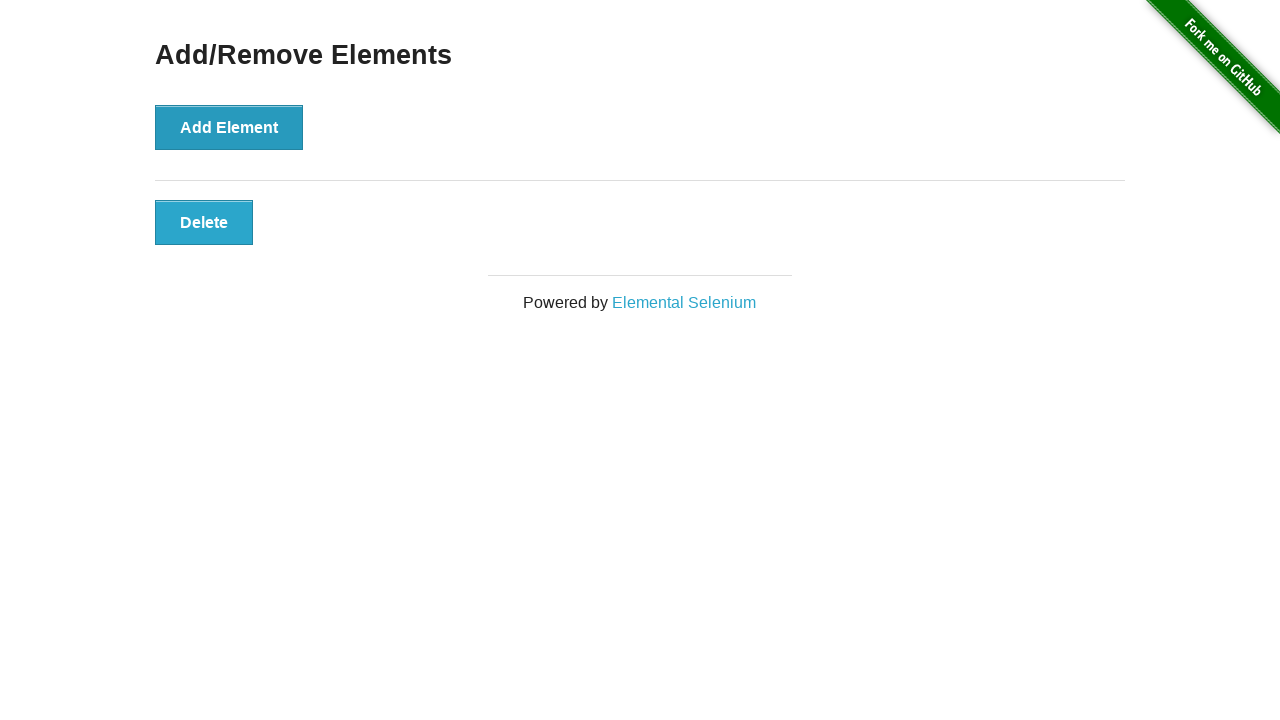

Clicked Add Element button (iteration 2) at (229, 127) on button[onclick='addElement()']
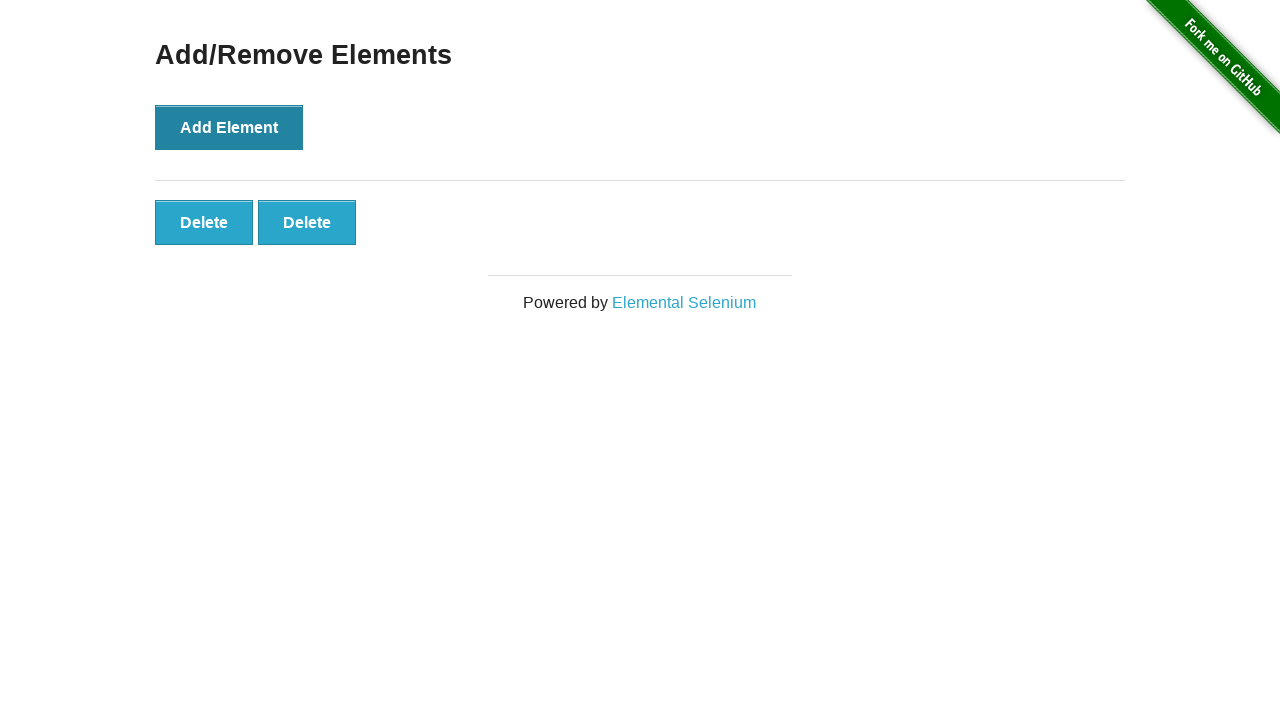

Clicked Add Element button (iteration 3) at (229, 127) on button[onclick='addElement()']
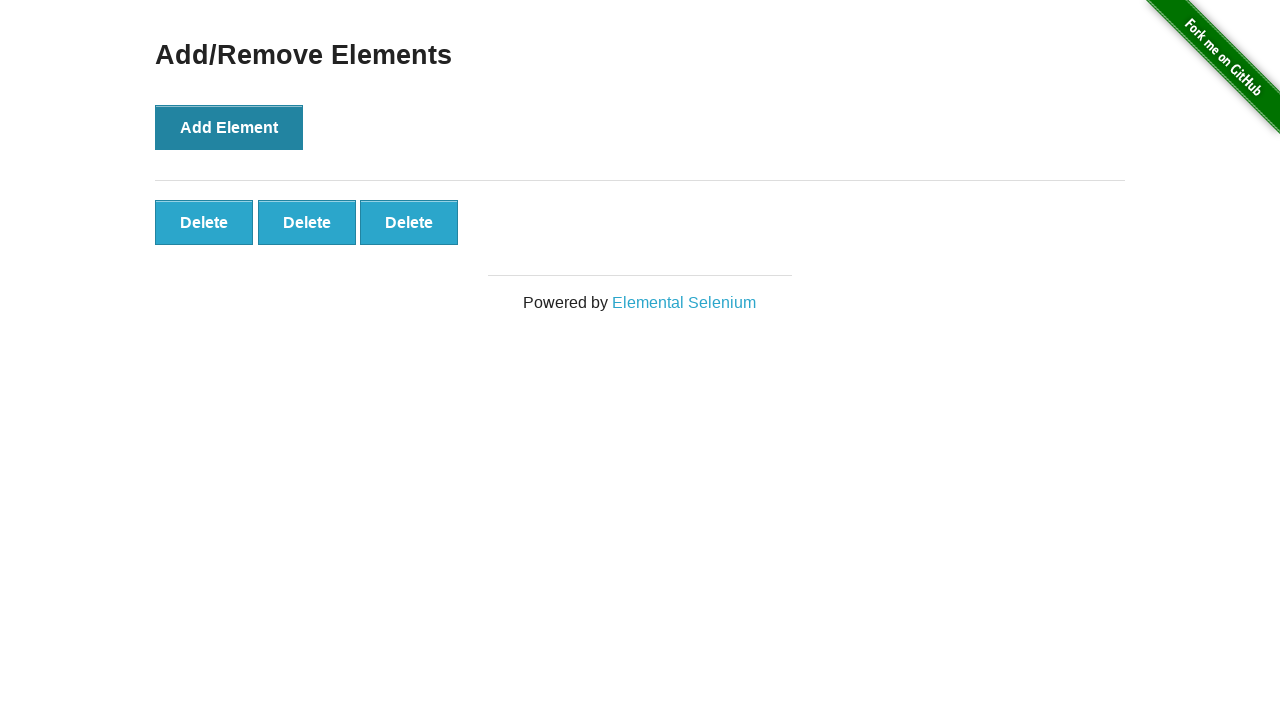

Verified delete buttons are present on page
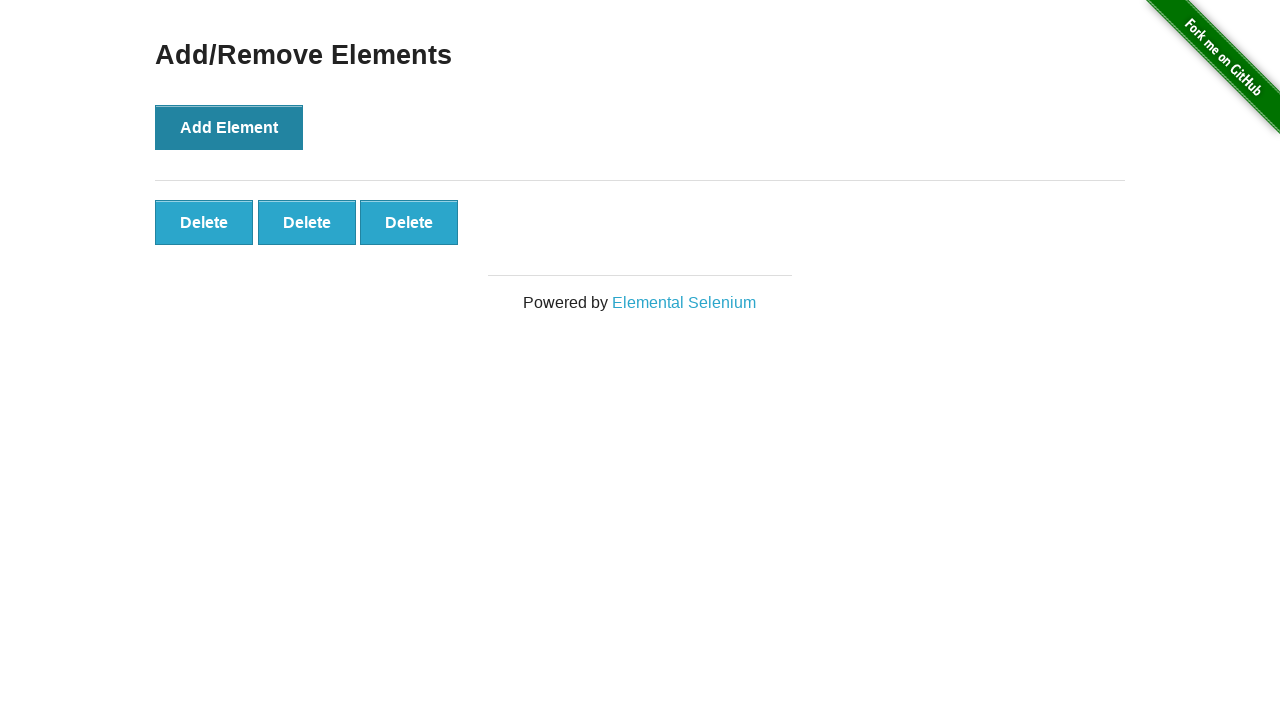

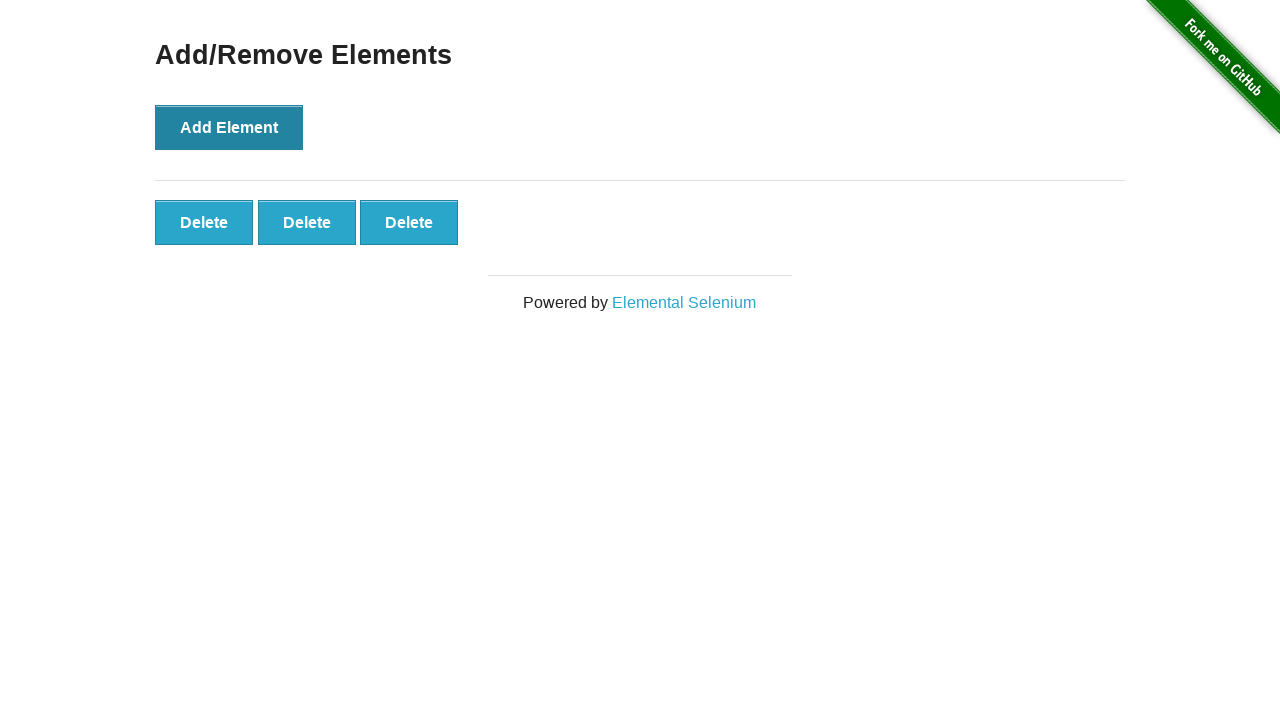